Tests element visibility by filling a field, hiding it, then showing it again

Starting URL: https://rahulshettyacademy.com/AutomationPractice/

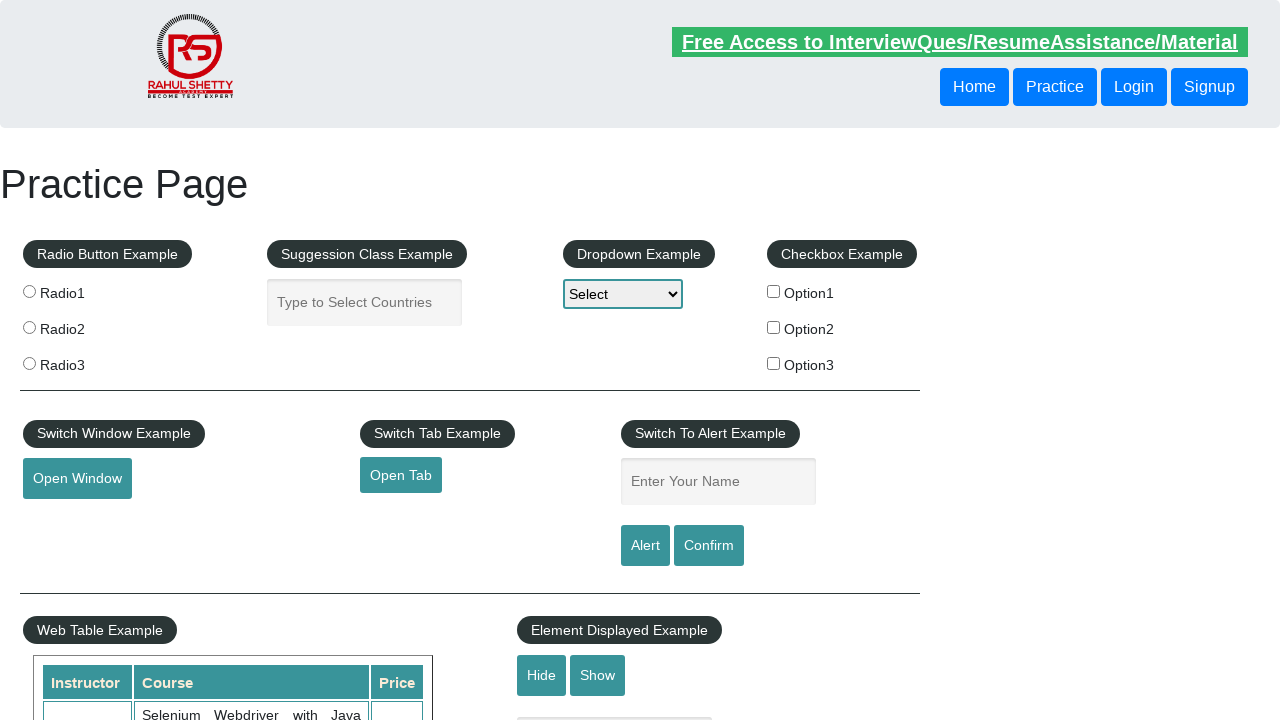

Filled show-hide text field with 'hello' on [name="show-hide"]
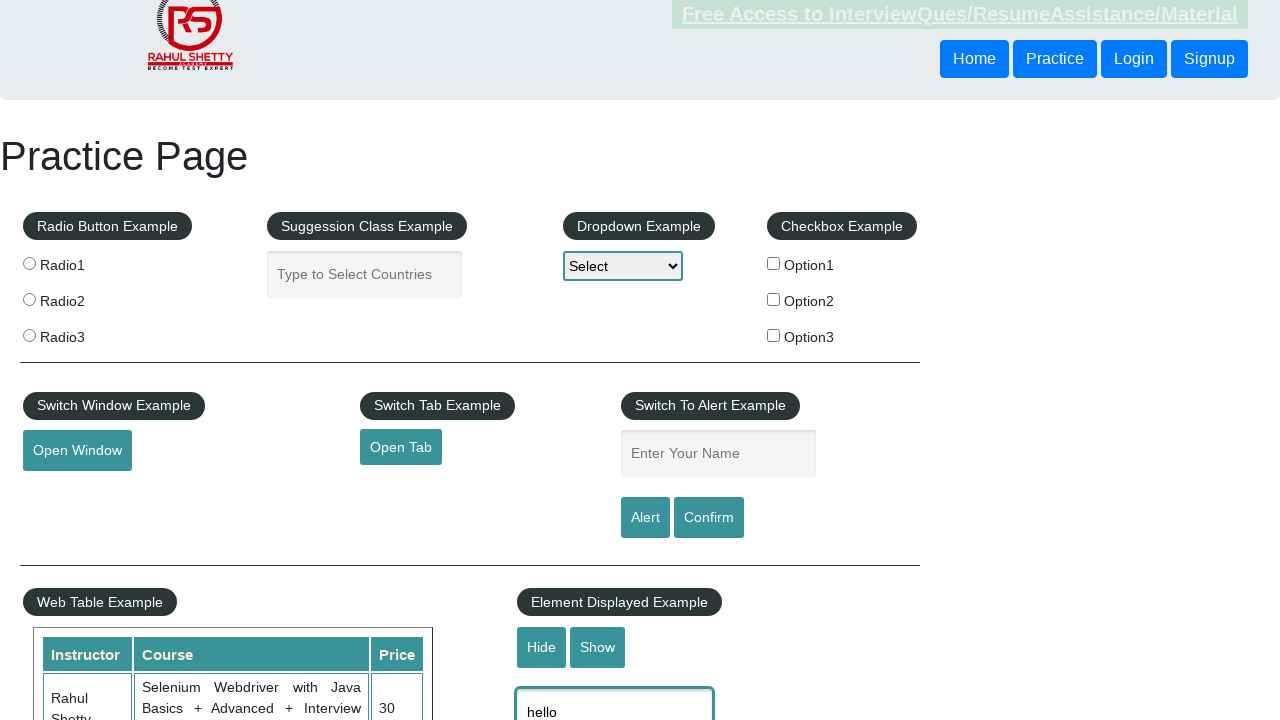

Clicked hide button at (542, 647) on #hide-textbox
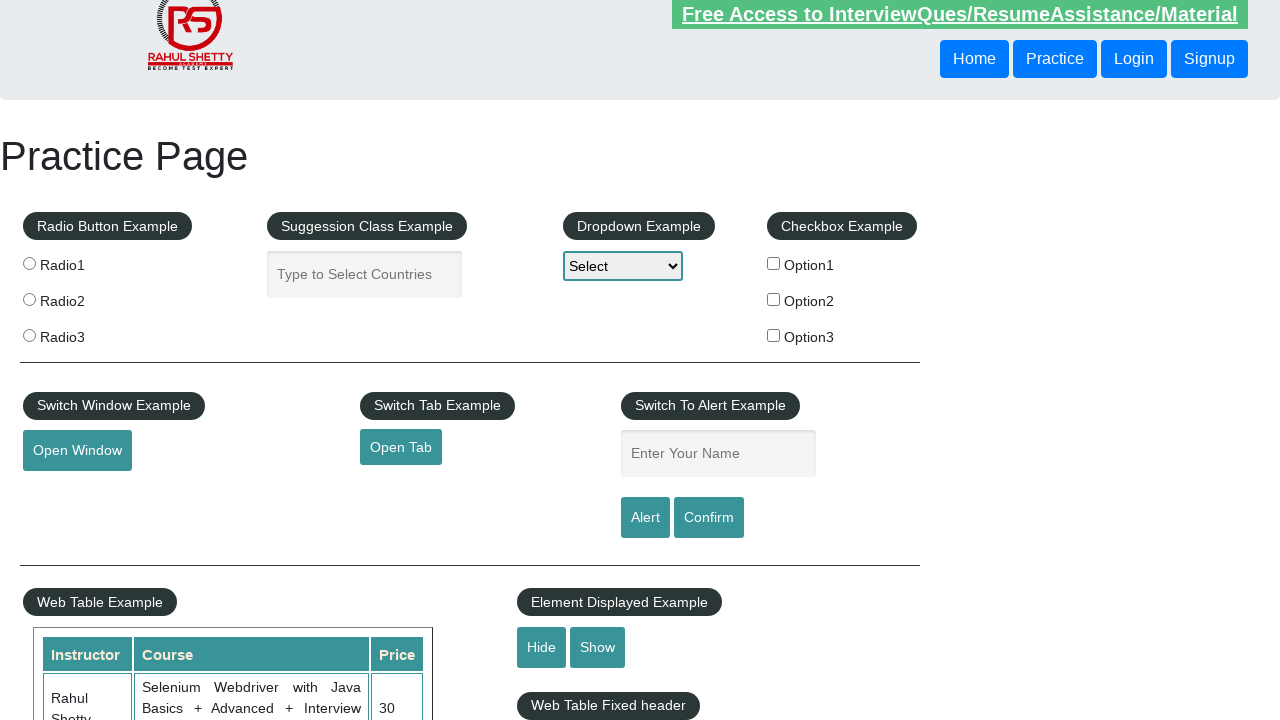

Verified text field is hidden
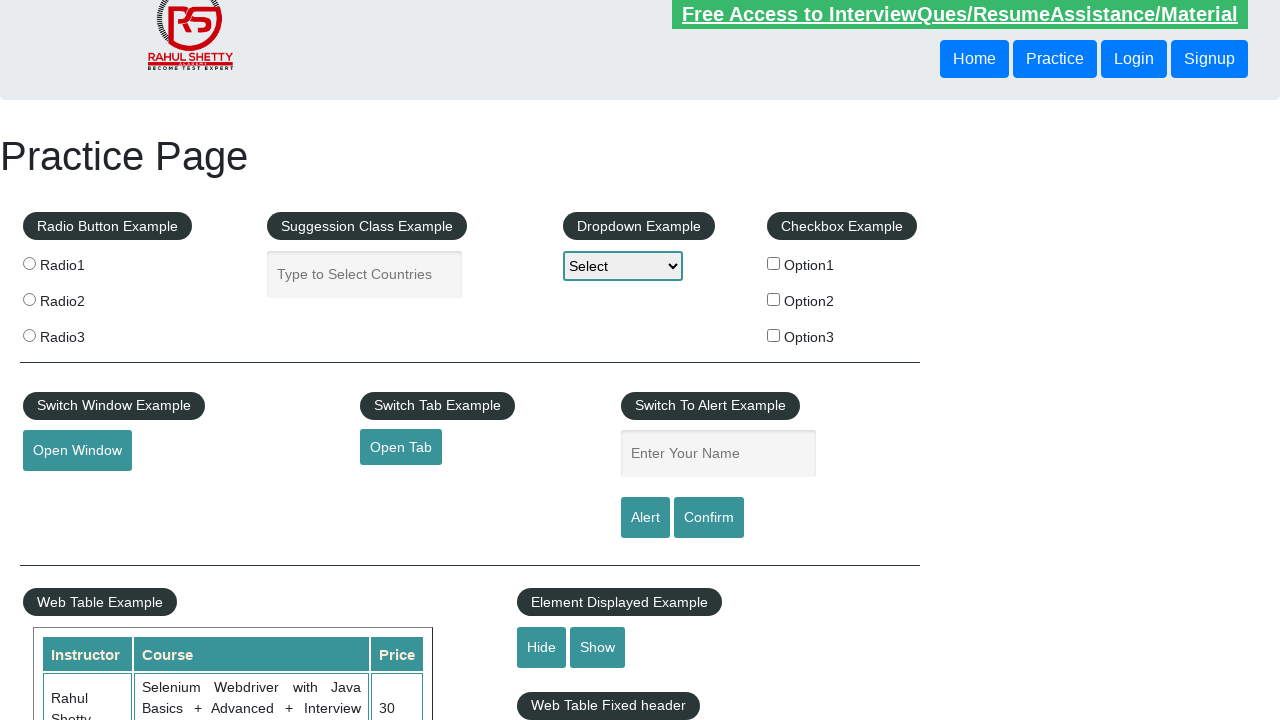

Clicked show button at (598, 647) on #show-textbox
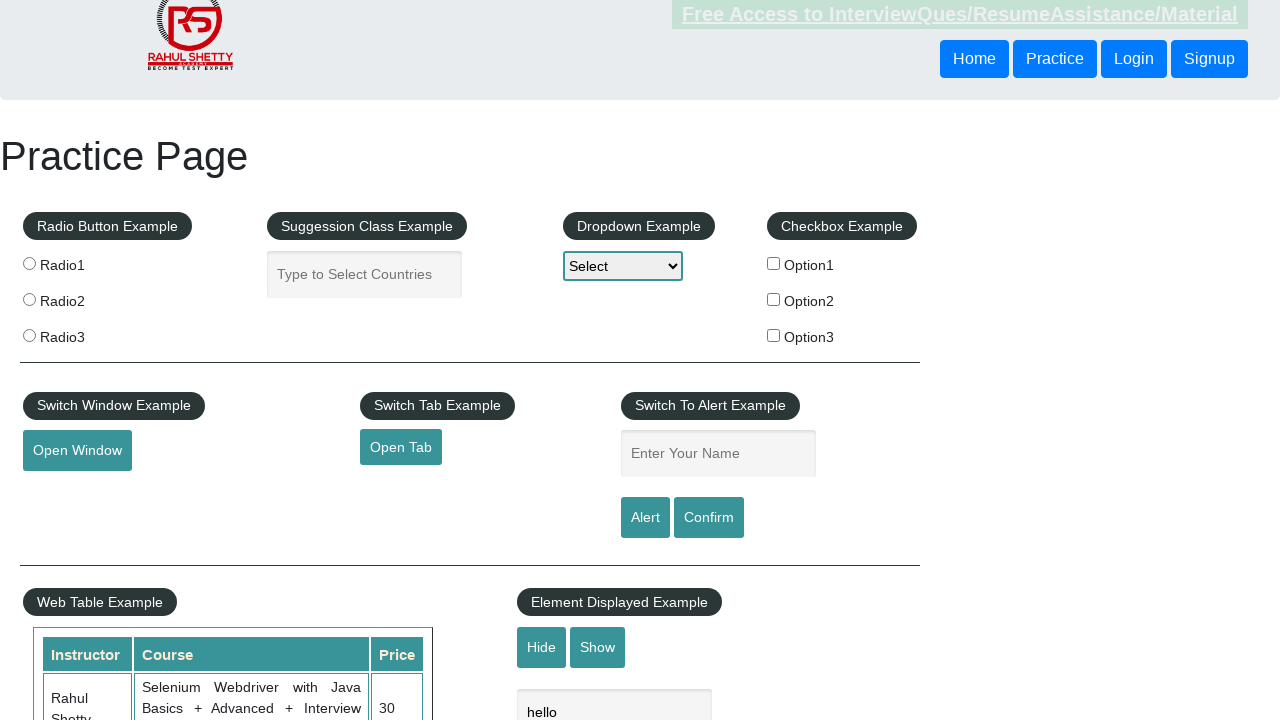

Verified text field is visible
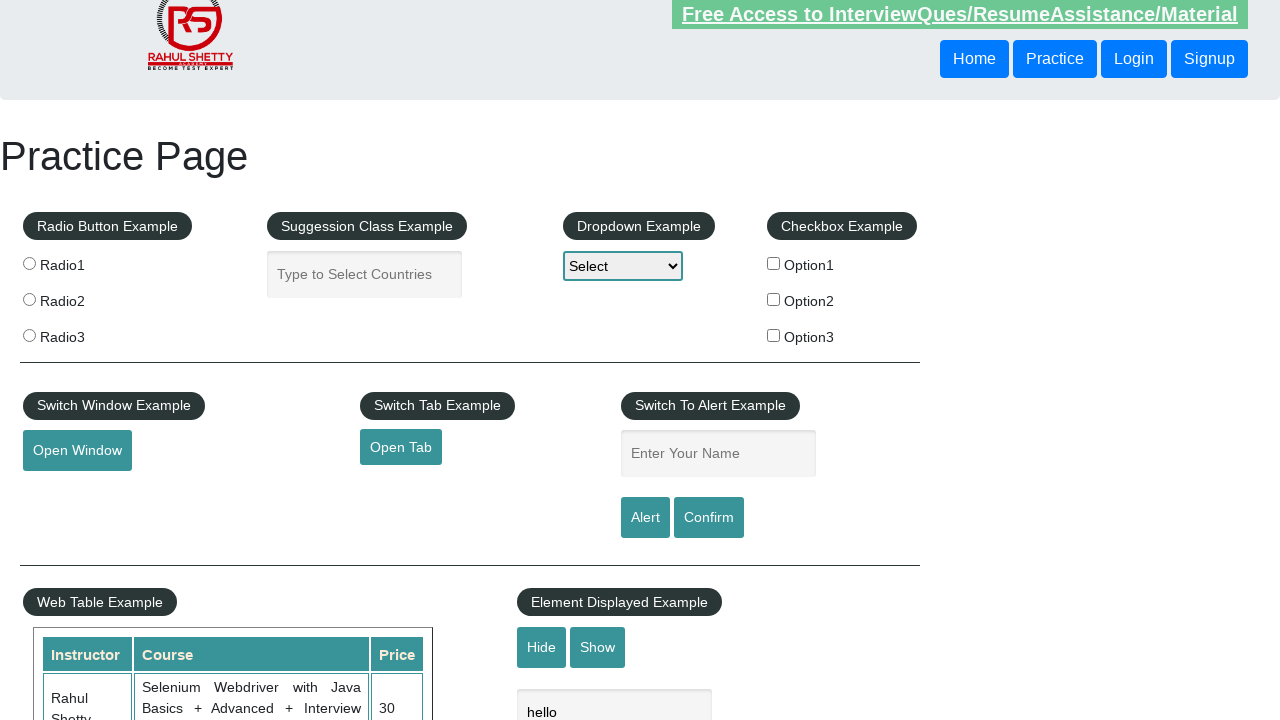

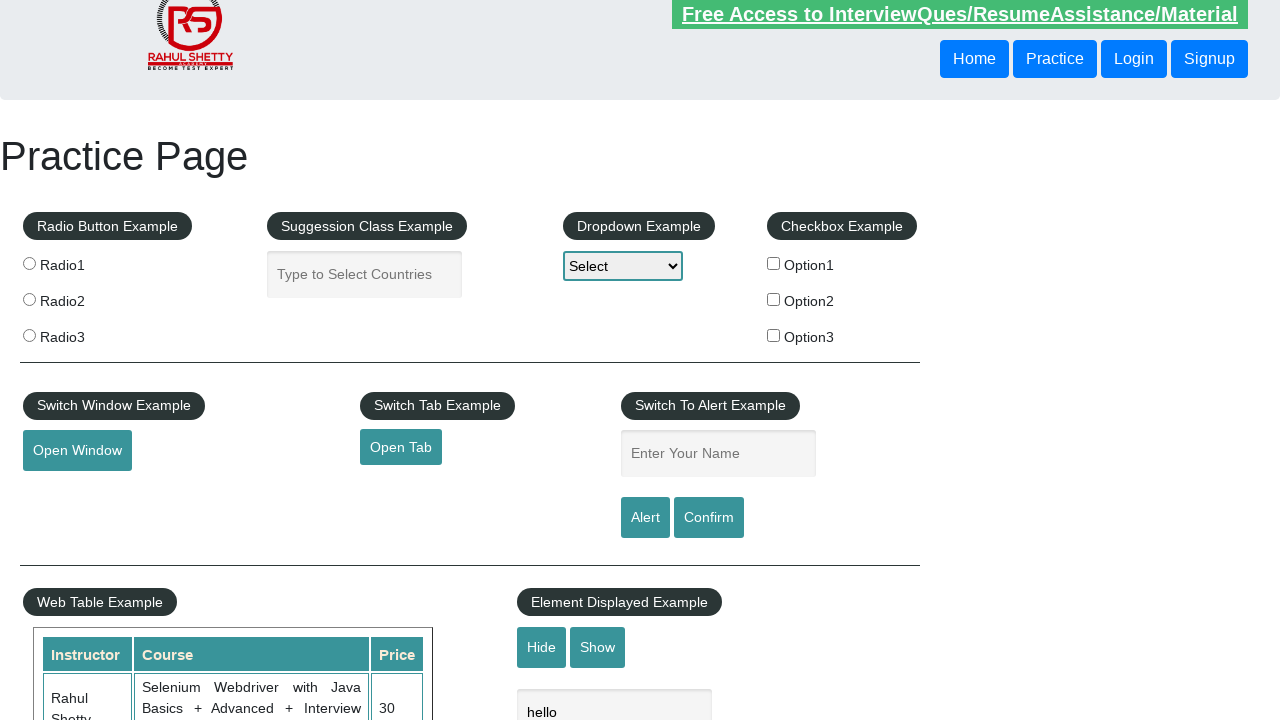